Tests Google Translate by entering Korean text and translating it to English

Starting URL: https://translate.google.co.kr/?sl=ko&tl=en&op=translate

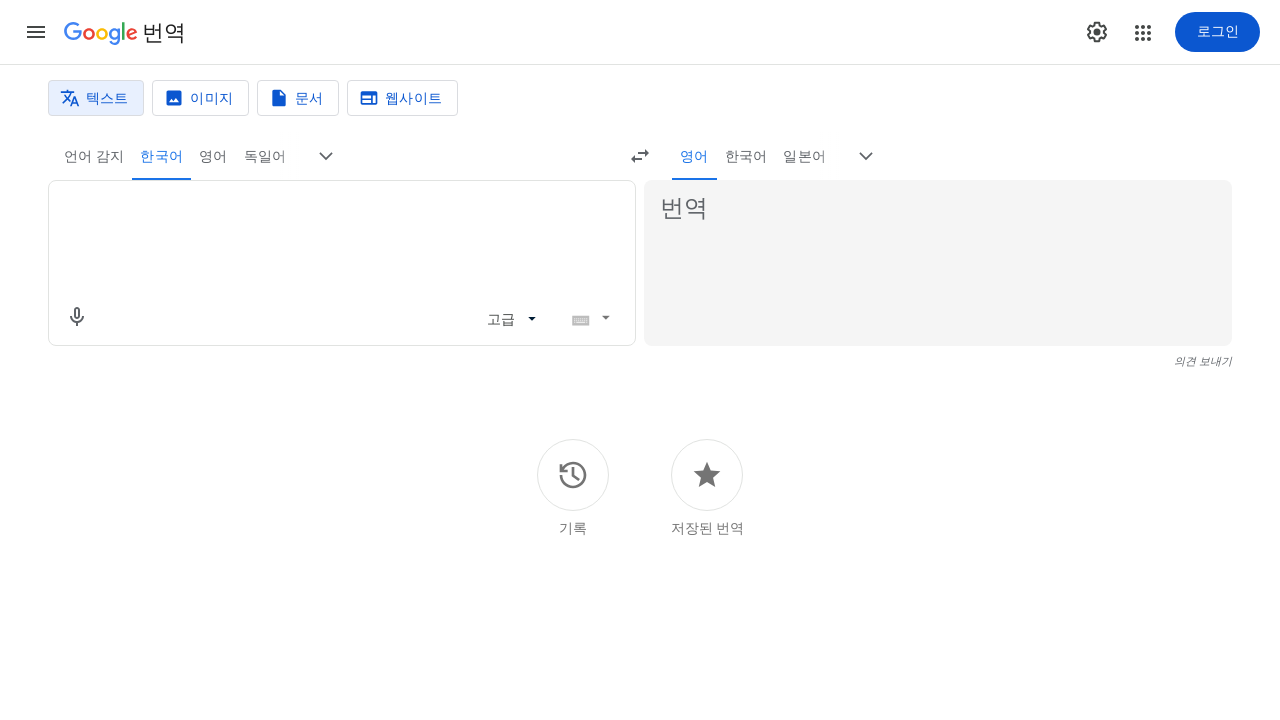

Waited for source text area to load
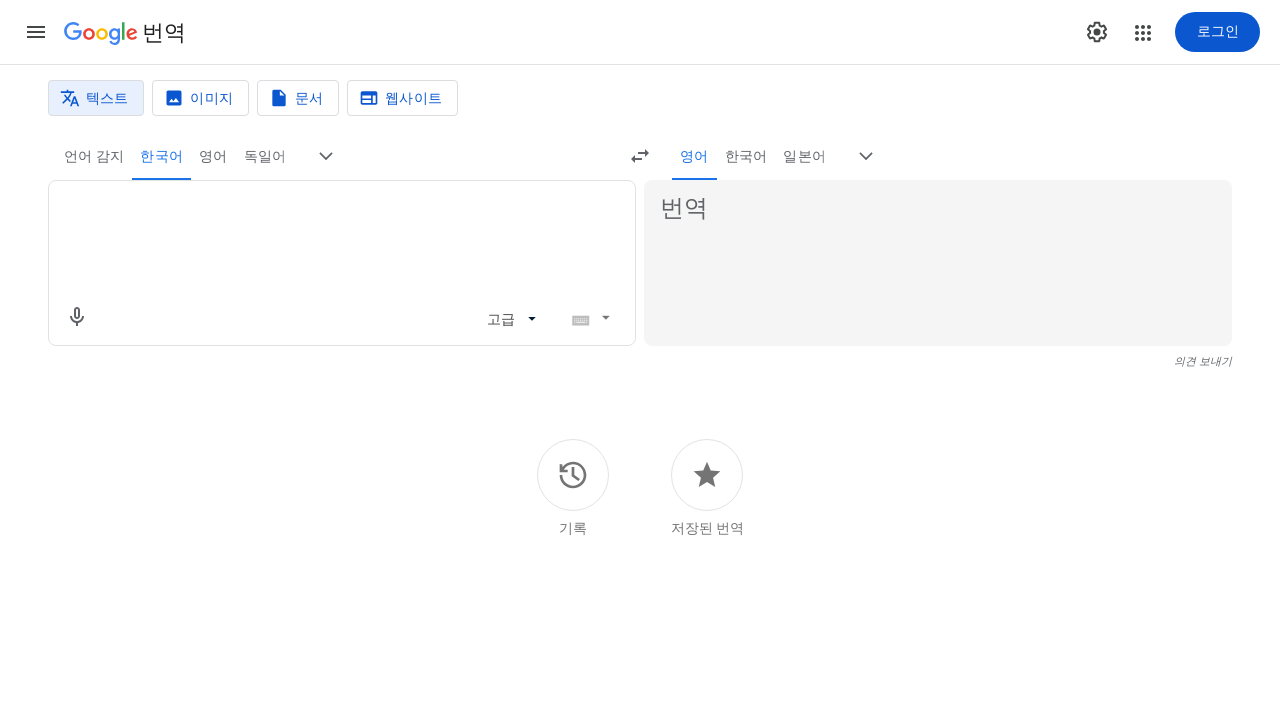

Filled source text area with Korean text '안녕하세요' on div > textarea
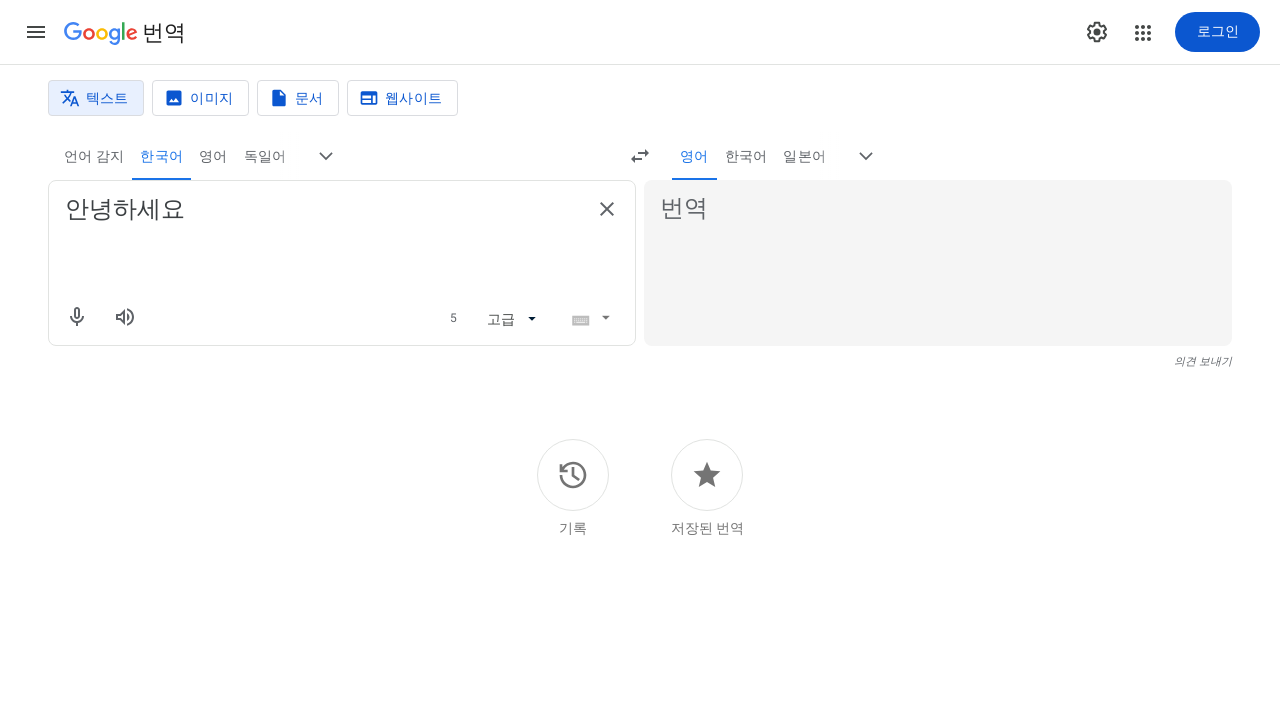

Pressed Enter to trigger translation on div > textarea
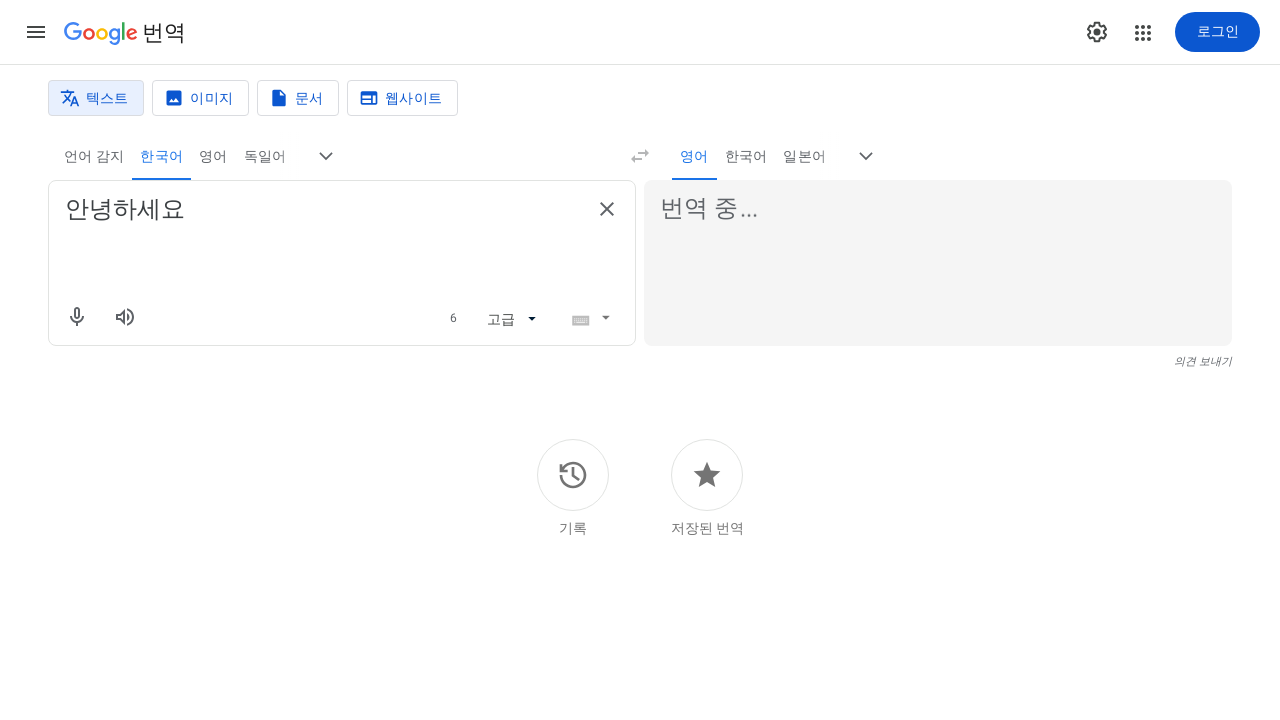

Translation result appeared in English
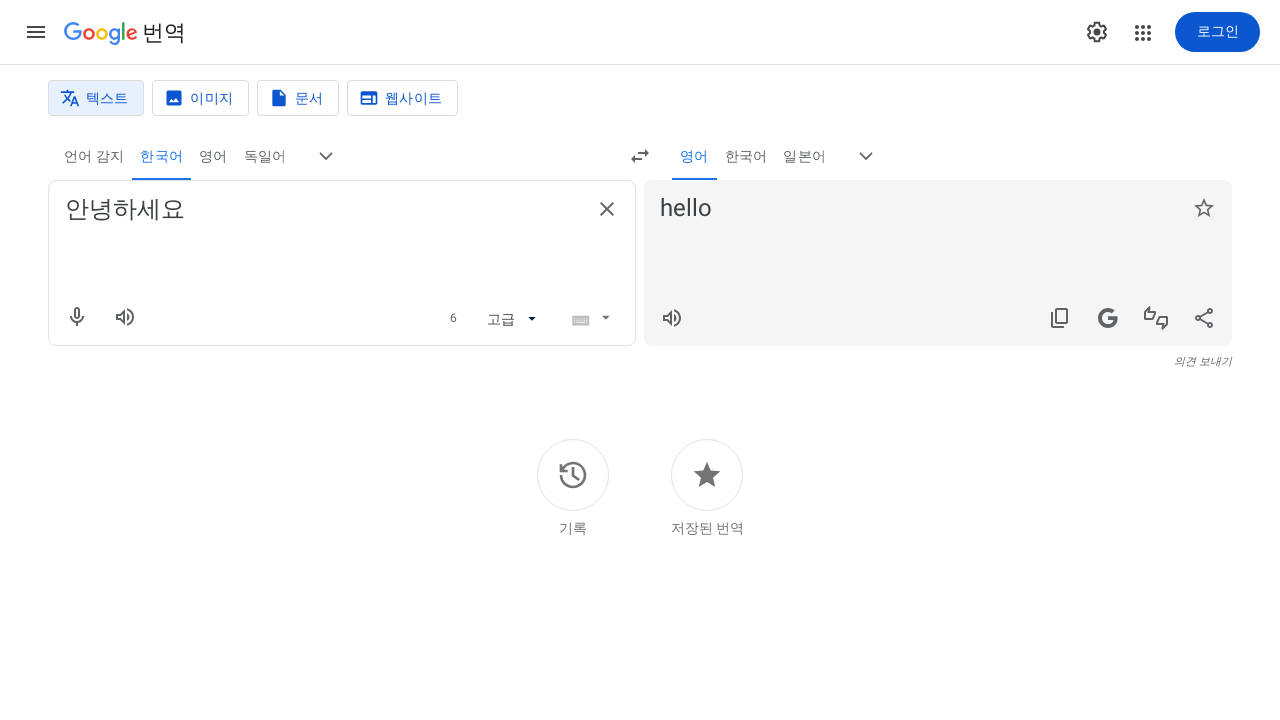

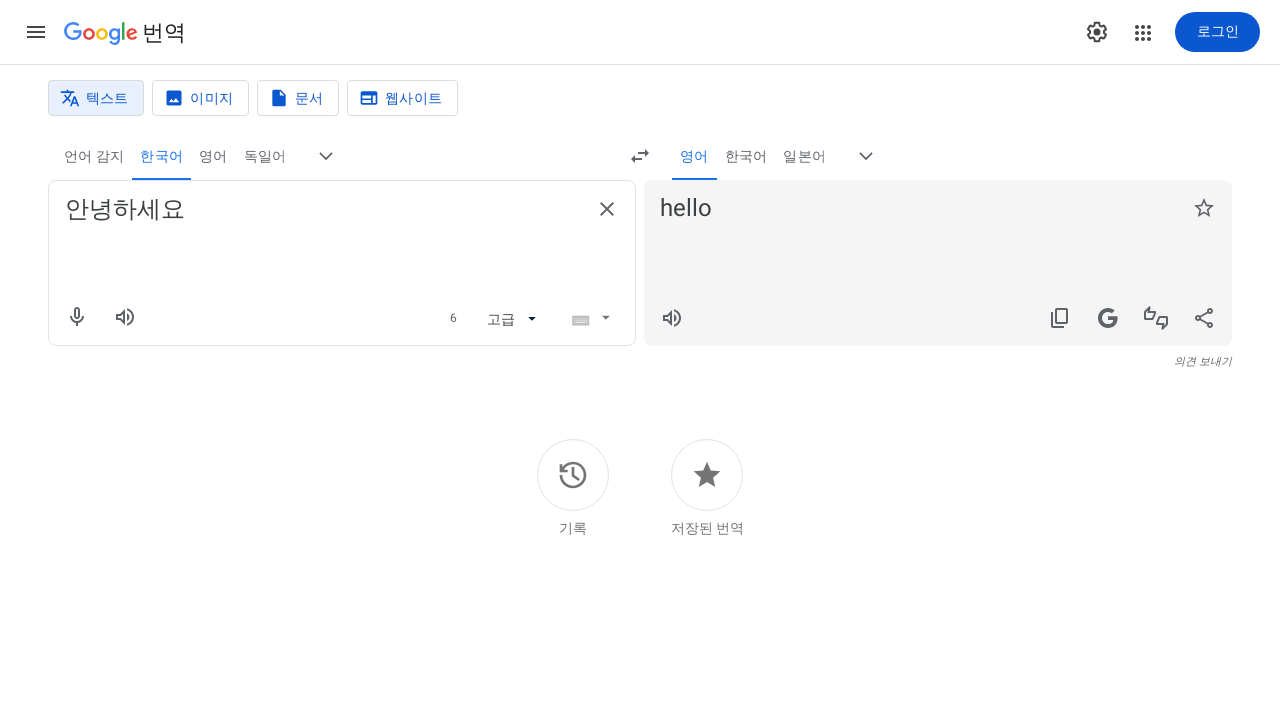